Tests drag and drop functionality on the jQuery UI demo page by switching to an iframe and dragging a draggable element onto a droppable target.

Starting URL: https://www.jqueryui.com/droppable

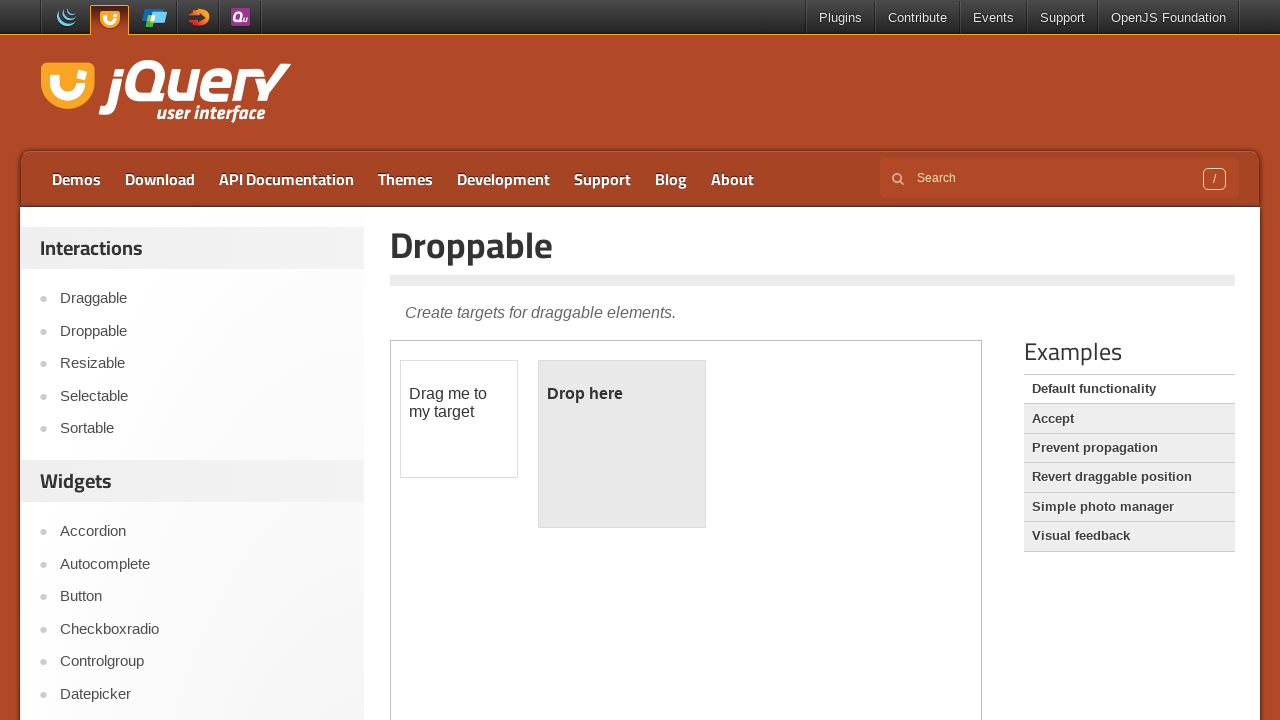

Located the demo iframe containing draggable elements
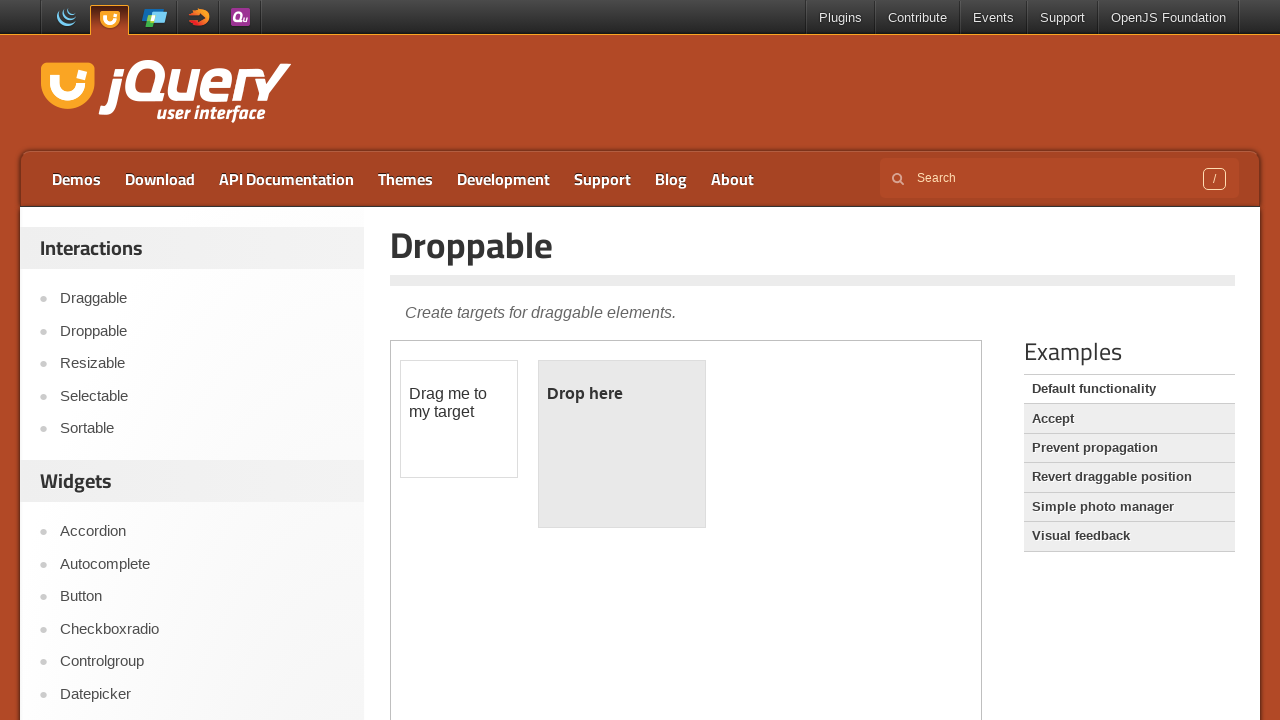

Clicked on the draggable element at (459, 419) on iframe.demo-frame >> internal:control=enter-frame >> #draggable
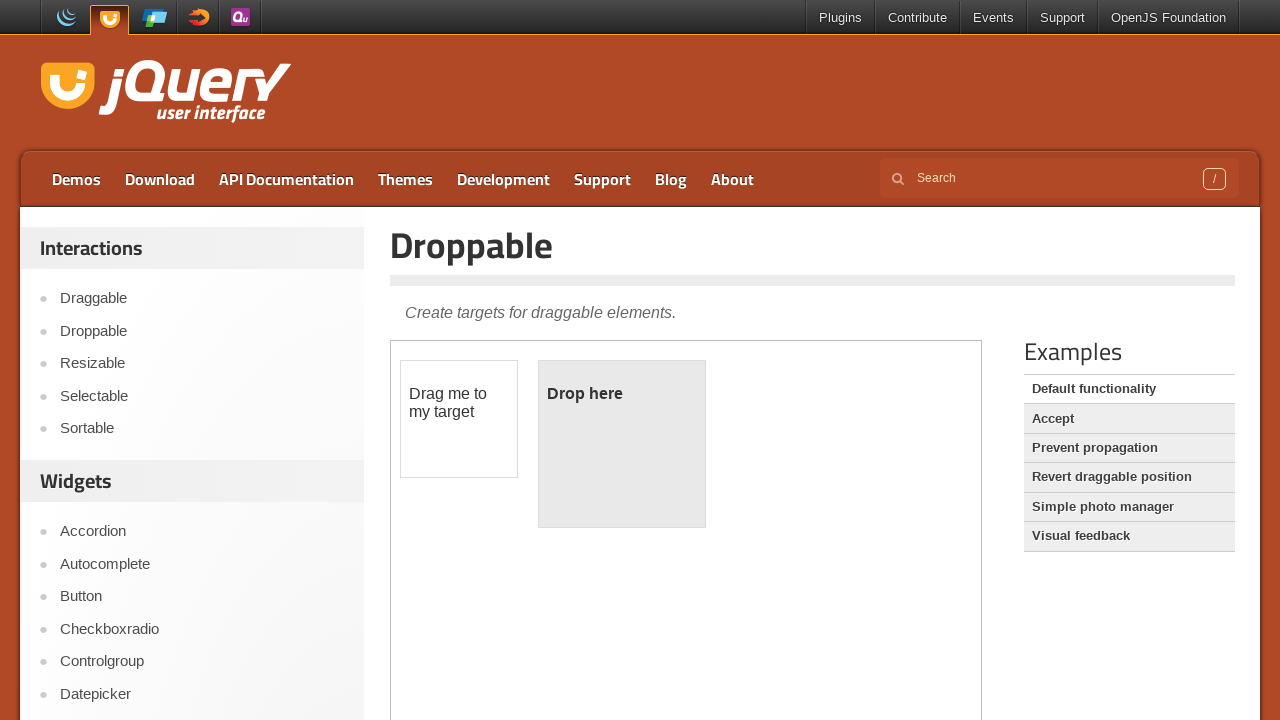

Located the draggable source element
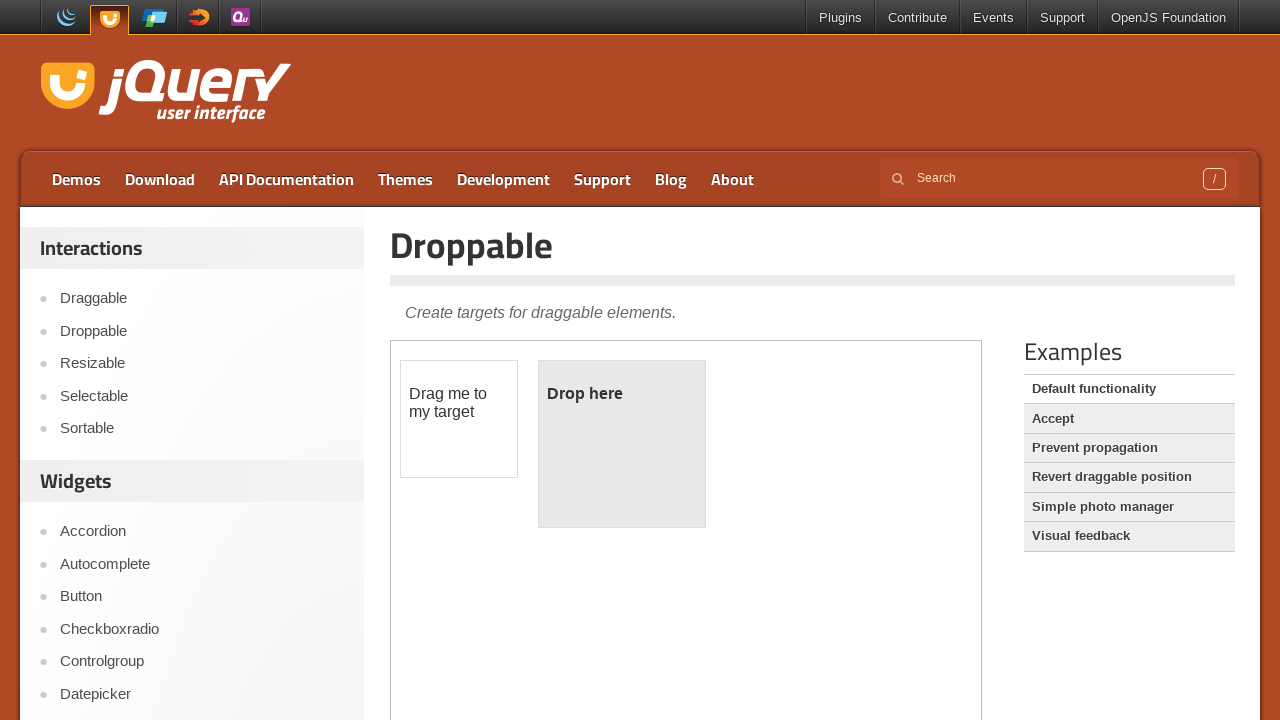

Located the droppable target element
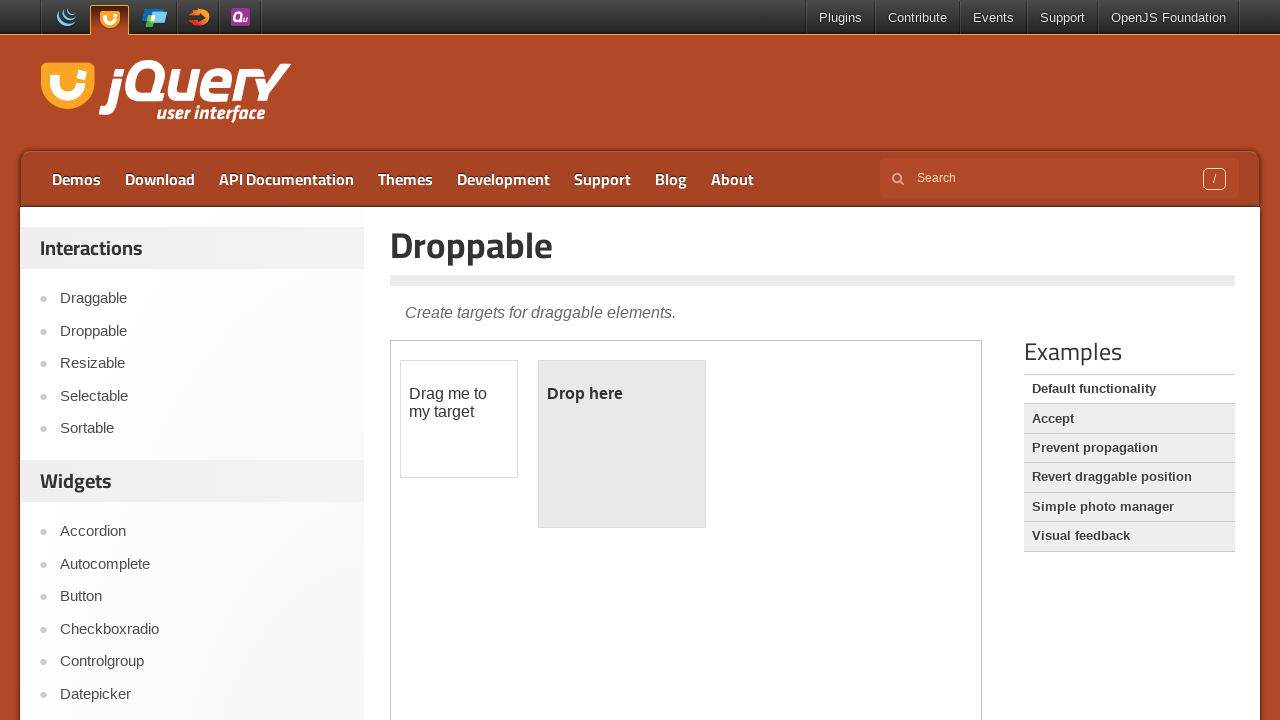

Retrieved bounding box of draggable element
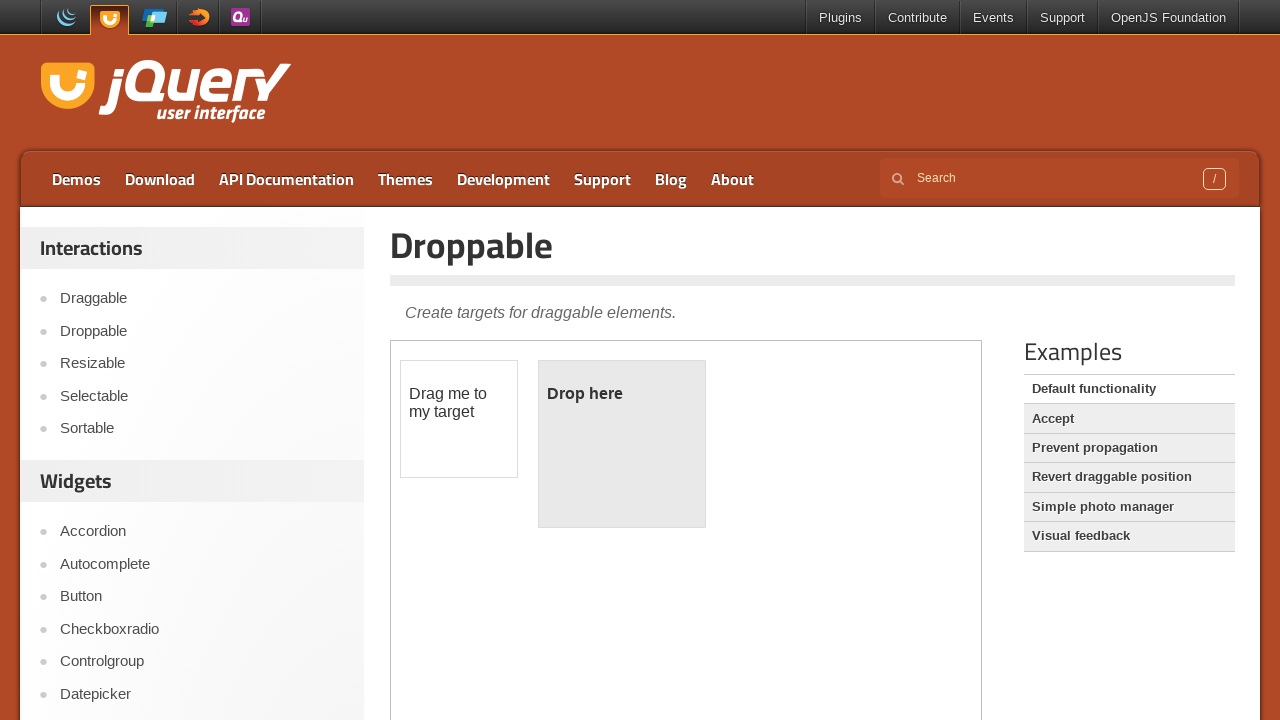

Retrieved bounding box of droppable target
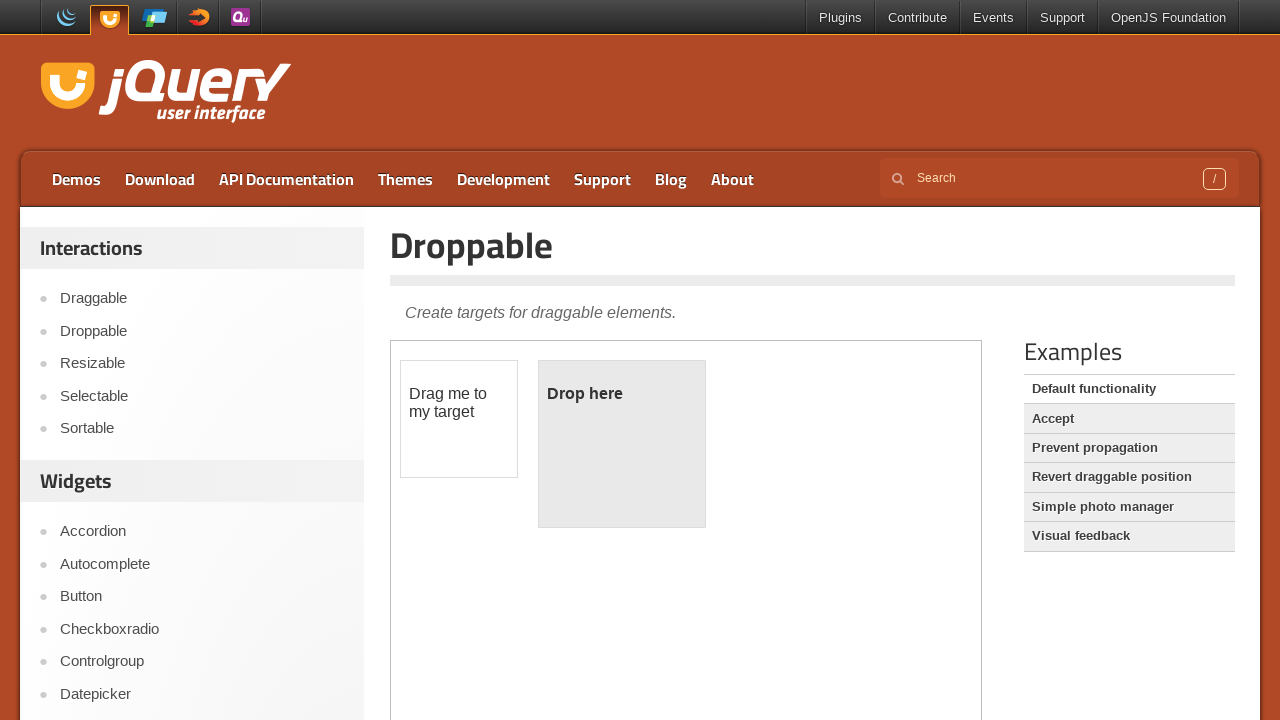

Dragged draggable element onto droppable target at (622, 444)
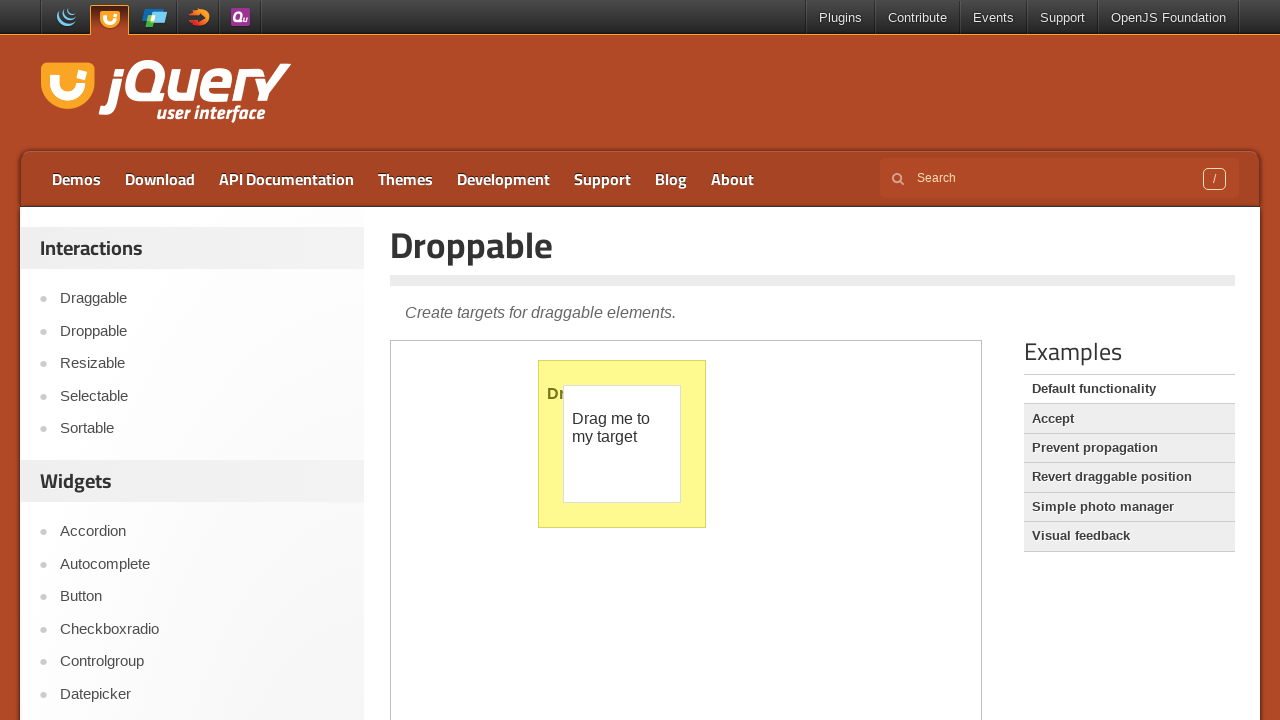

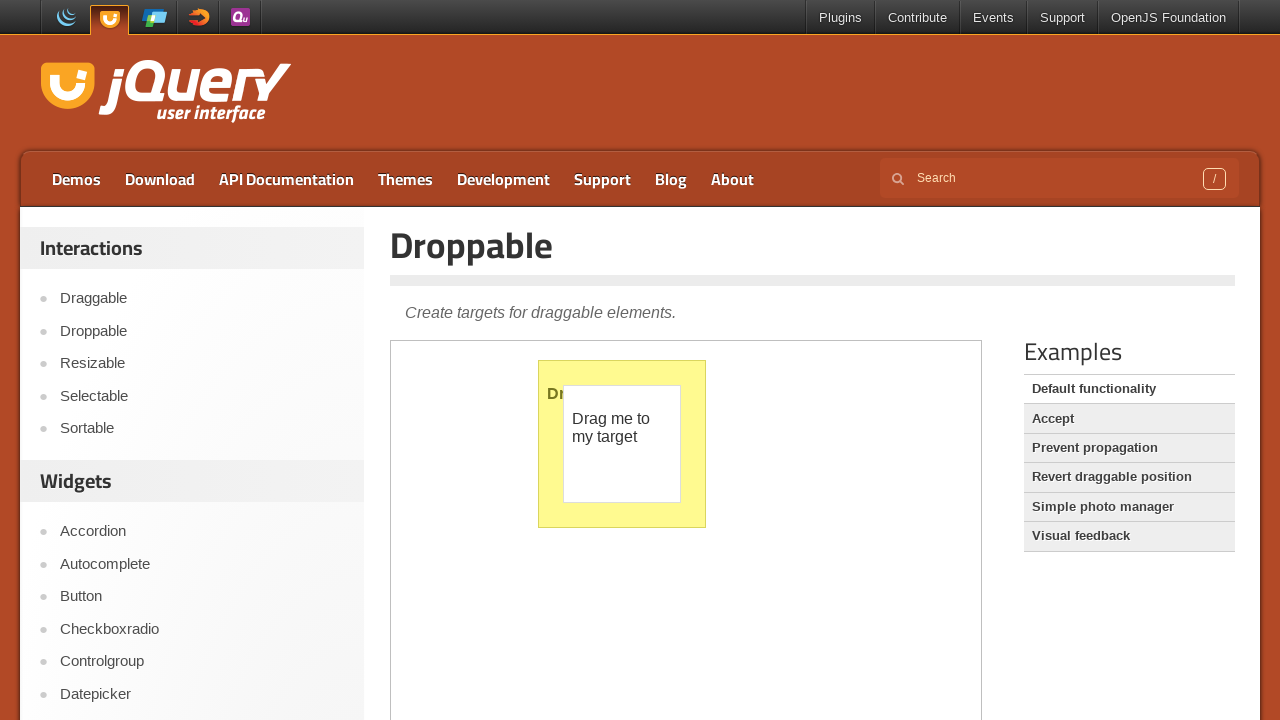